Tests multi-select dropdown functionality by selecting and deselecting multiple options

Starting URL: https://www.hyrtutorials.com/p/html-dropdown-elements-practice.html

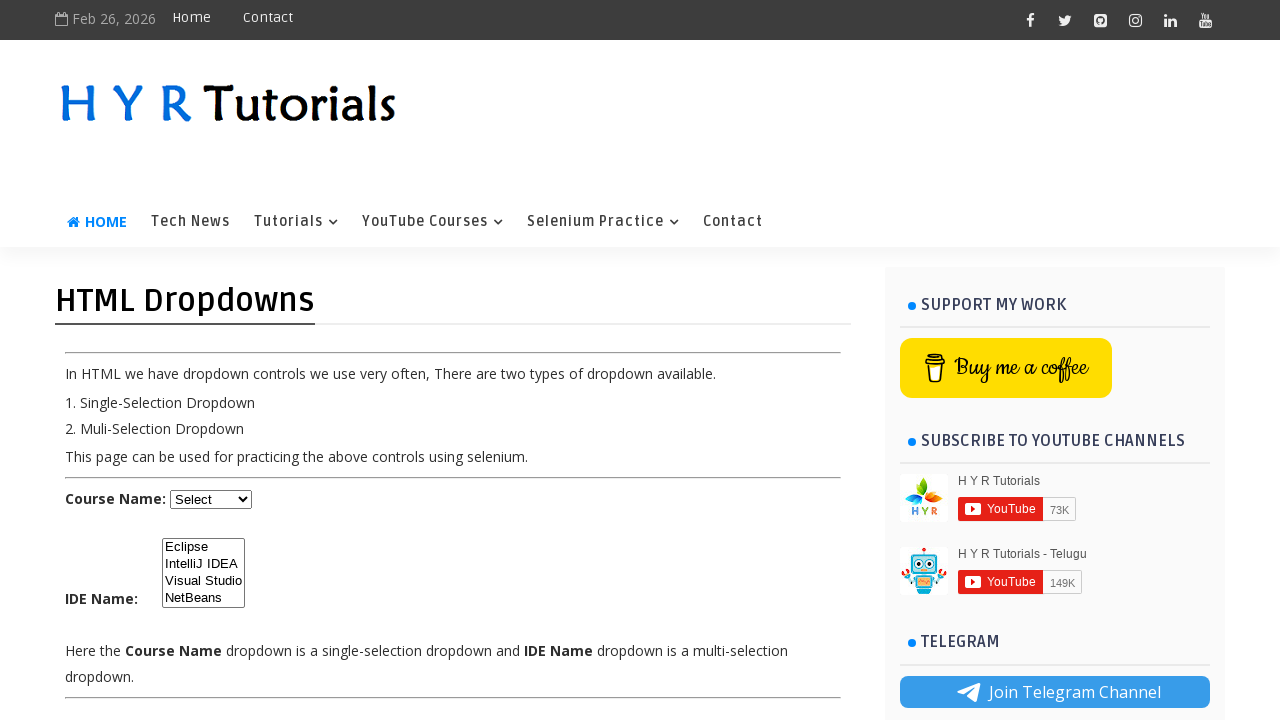

Clicked on the multi-select dropdown element at (204, 573) on #ide
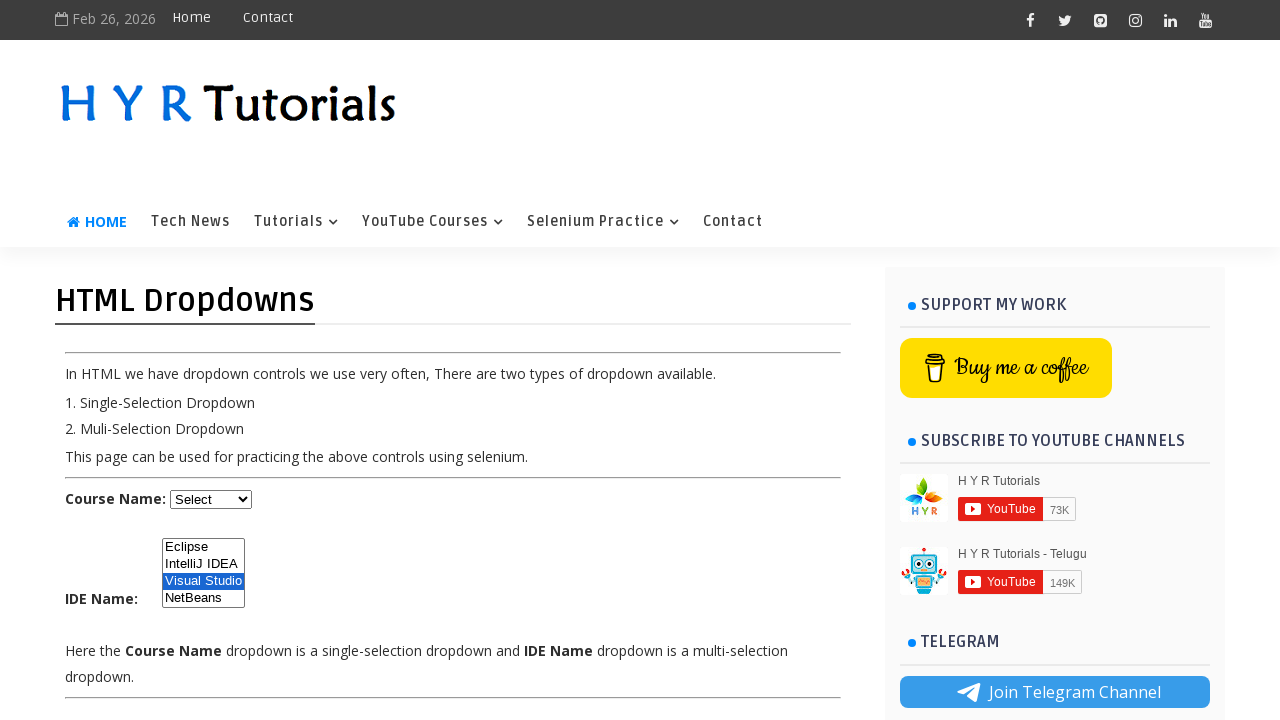

Selected option with value 'ec' from dropdown on #ide
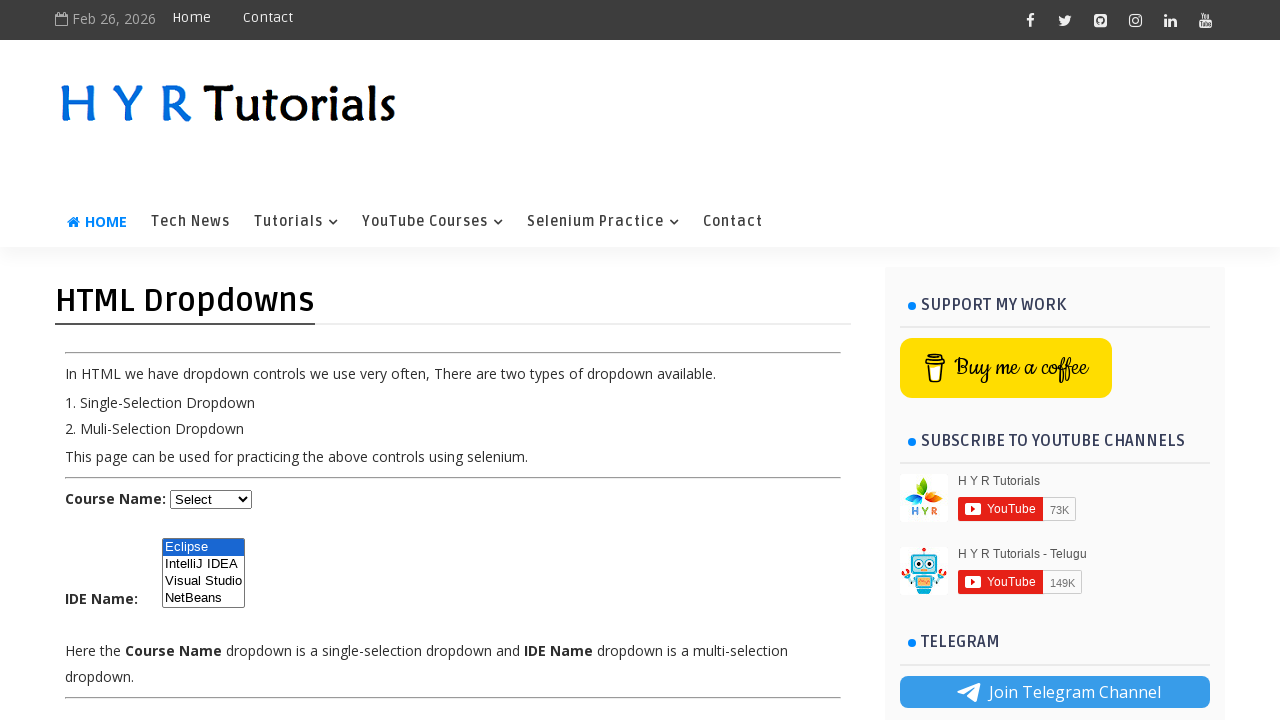

Selected option at index 1 from dropdown on #ide
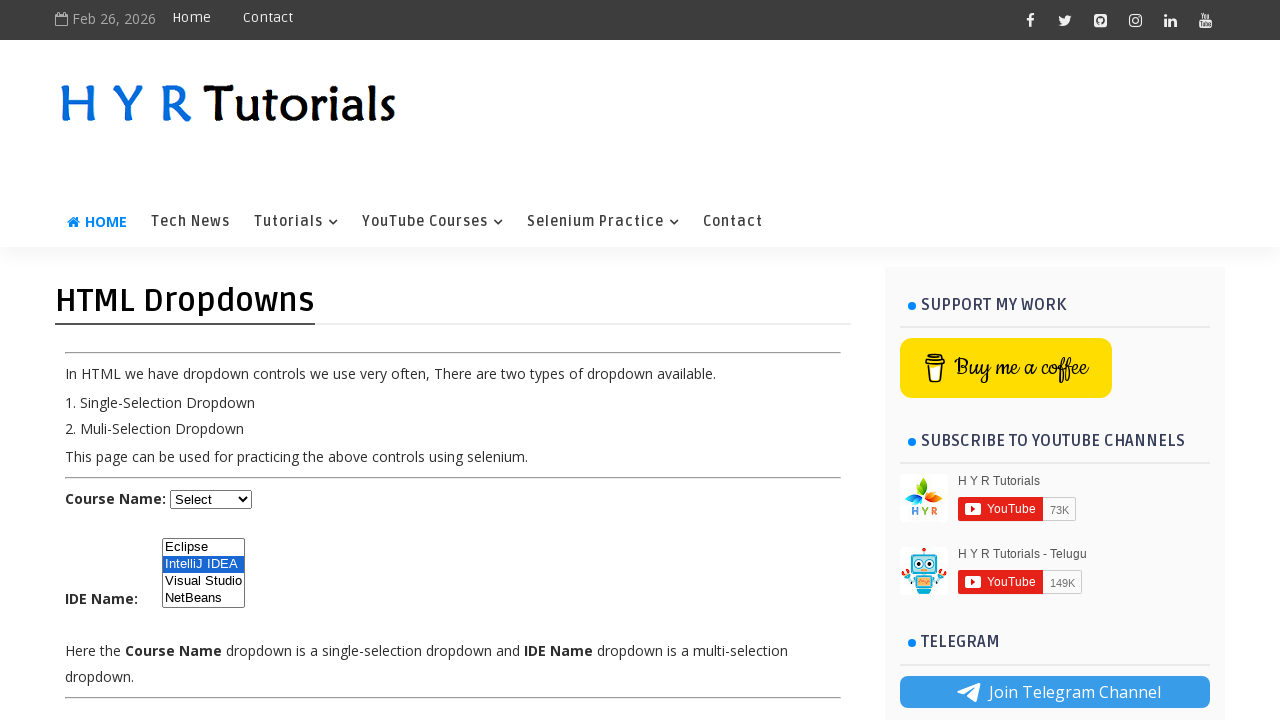

Deselected all options in the multi-select dropdown
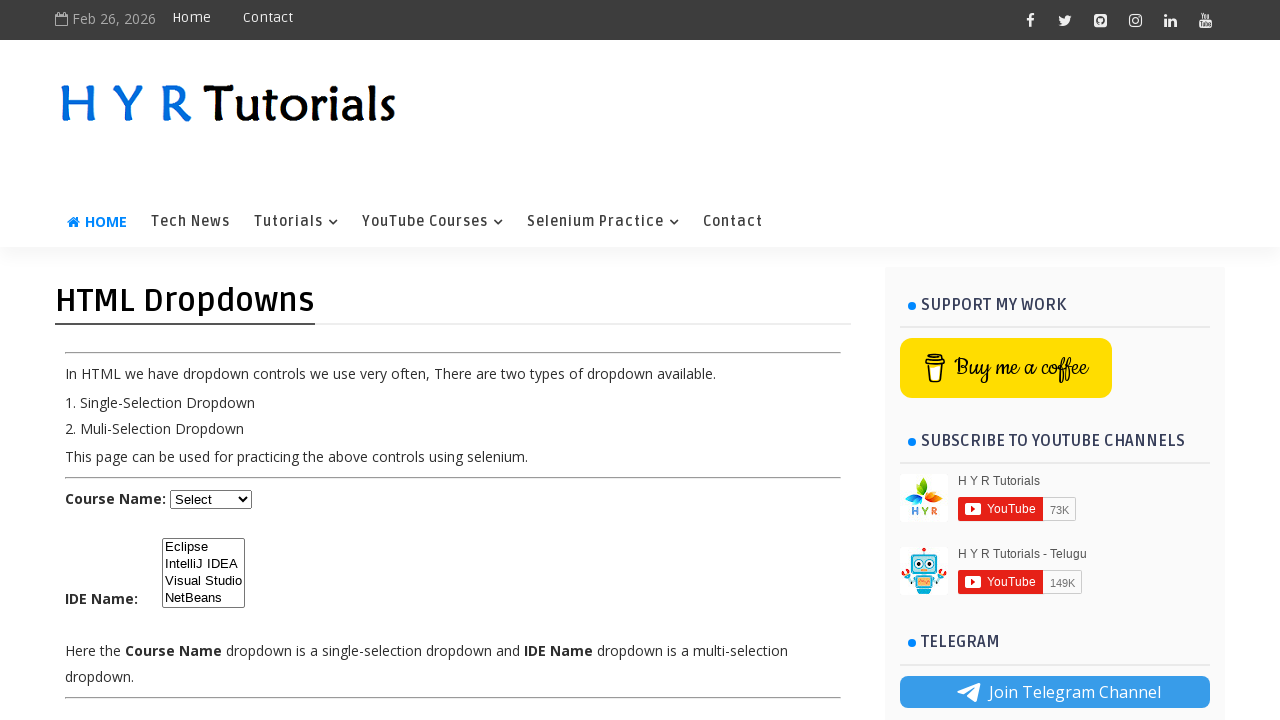

Selected option with value 'ij' from dropdown on #ide
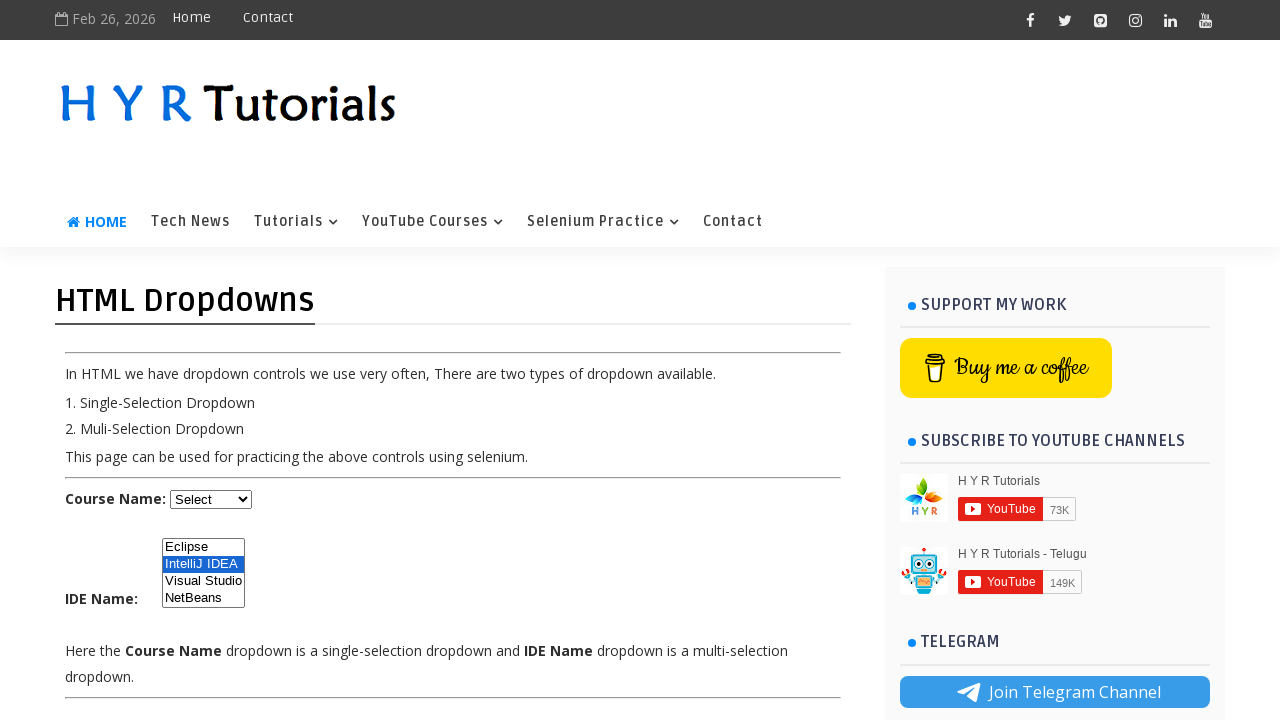

Deselected the option with value 'ij' from dropdown
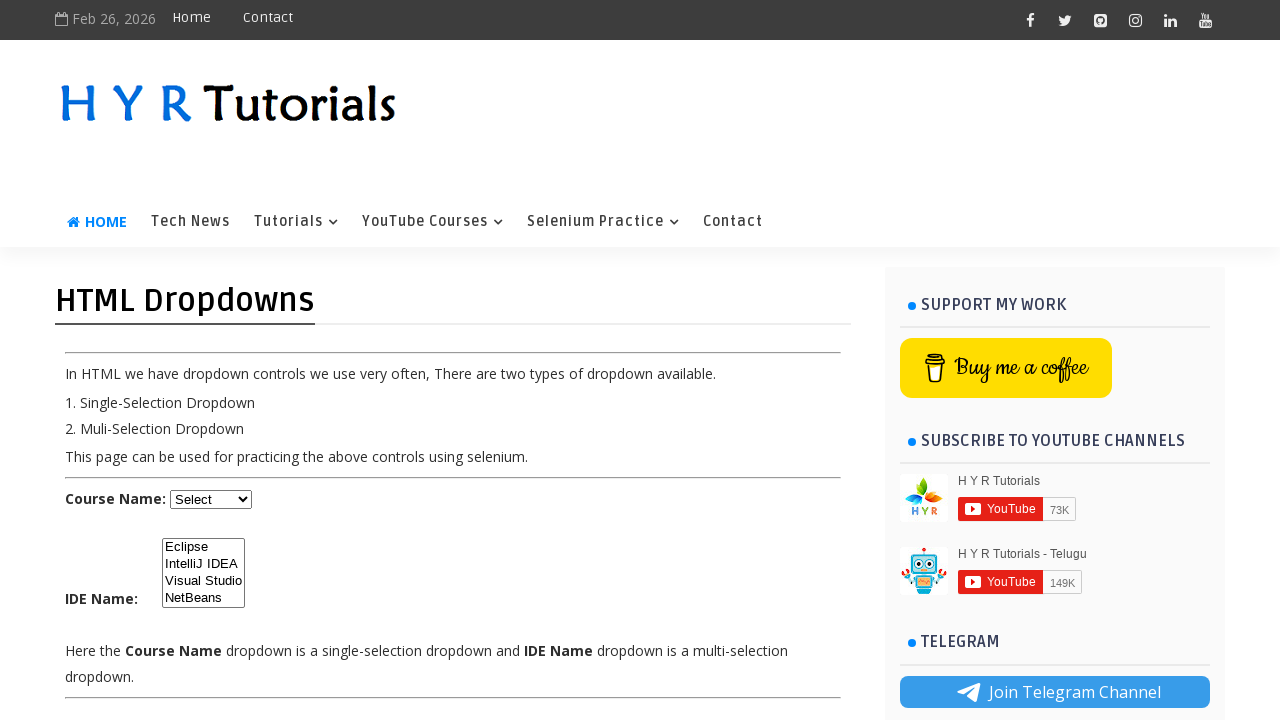

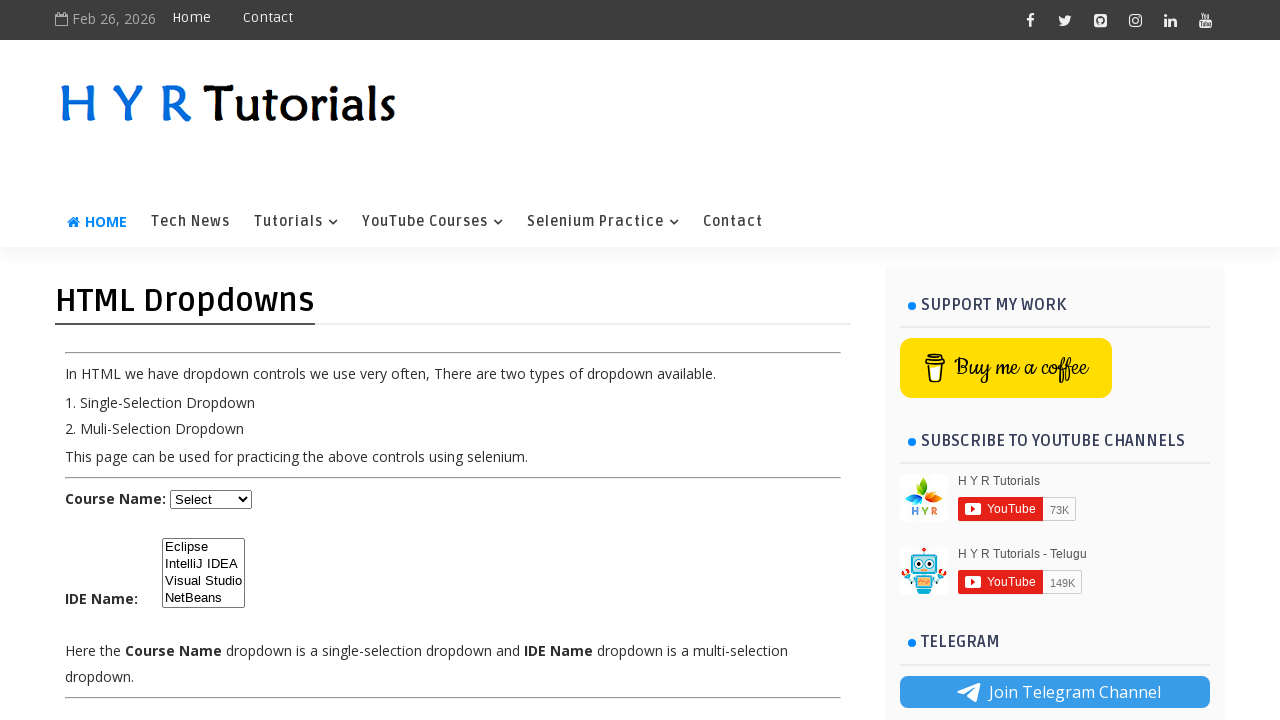